Tests clicking on a "Start a free trial" link using partial link text matching on the VWO homepage

Starting URL: https://app.vwo.com

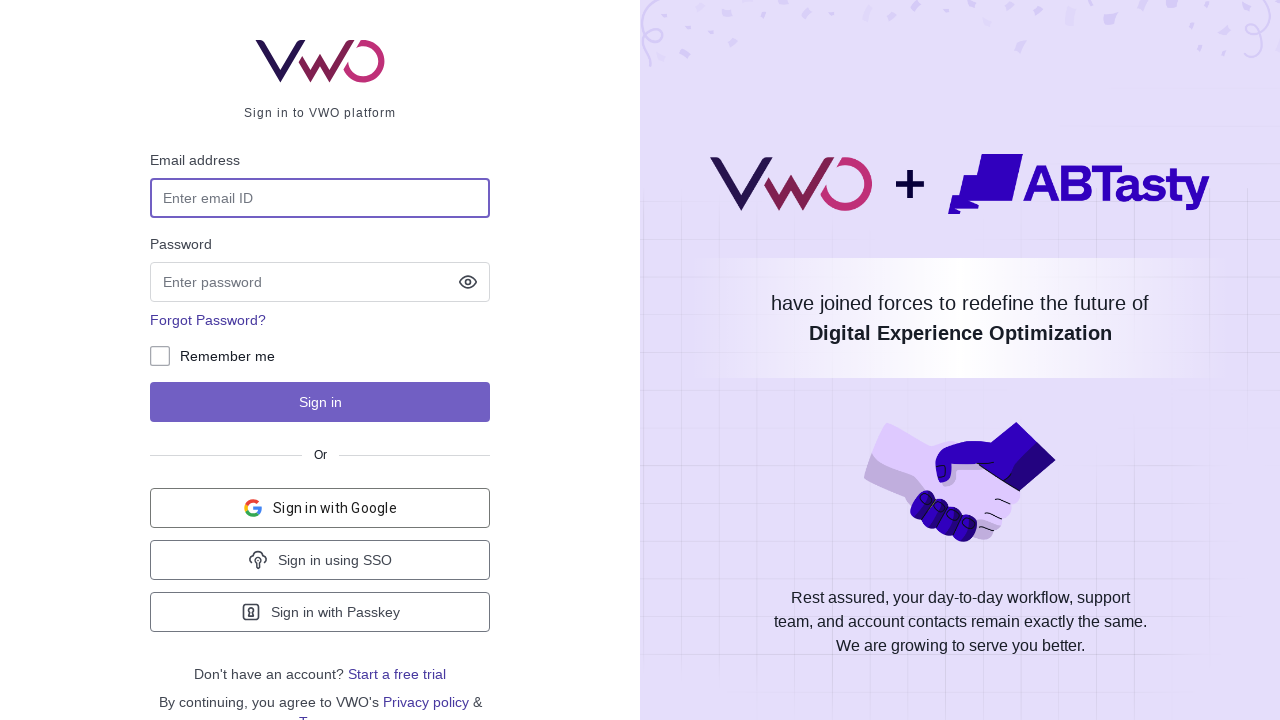

Navigated to VWO homepage at https://app.vwo.com
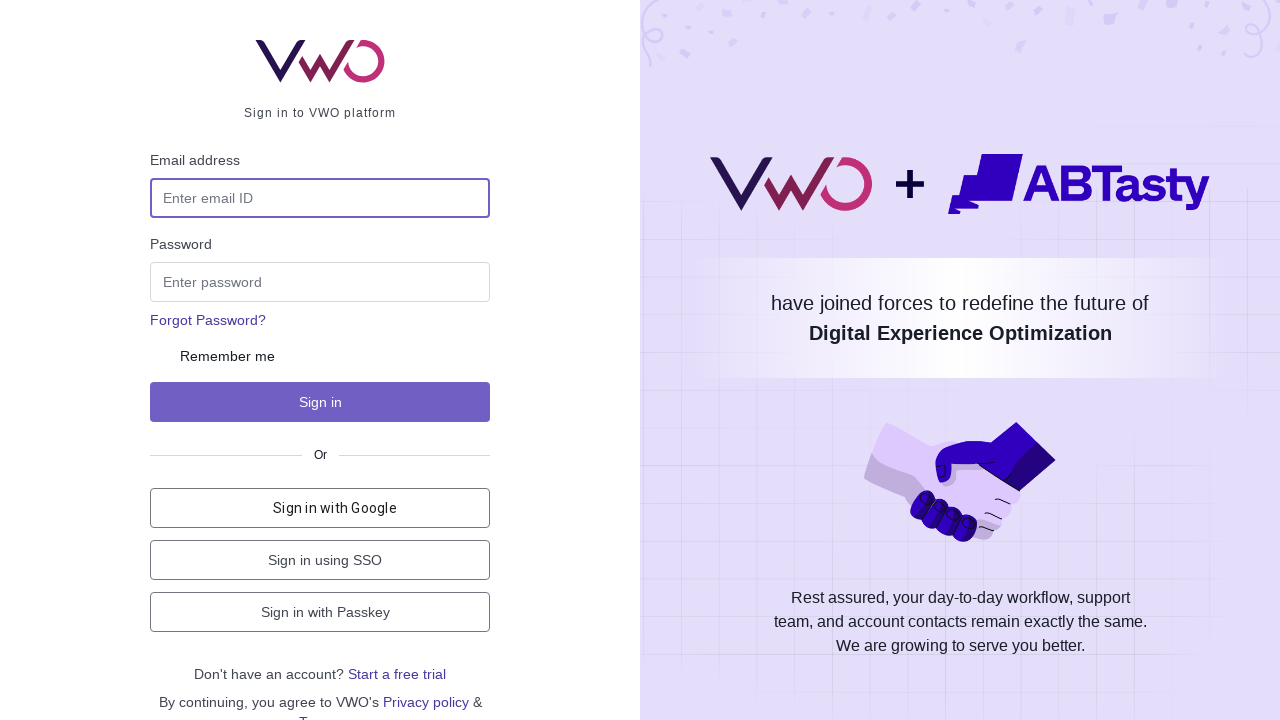

Clicked on 'Start a free trial' link using partial text matching at (397, 674) on a:has-text('Start')
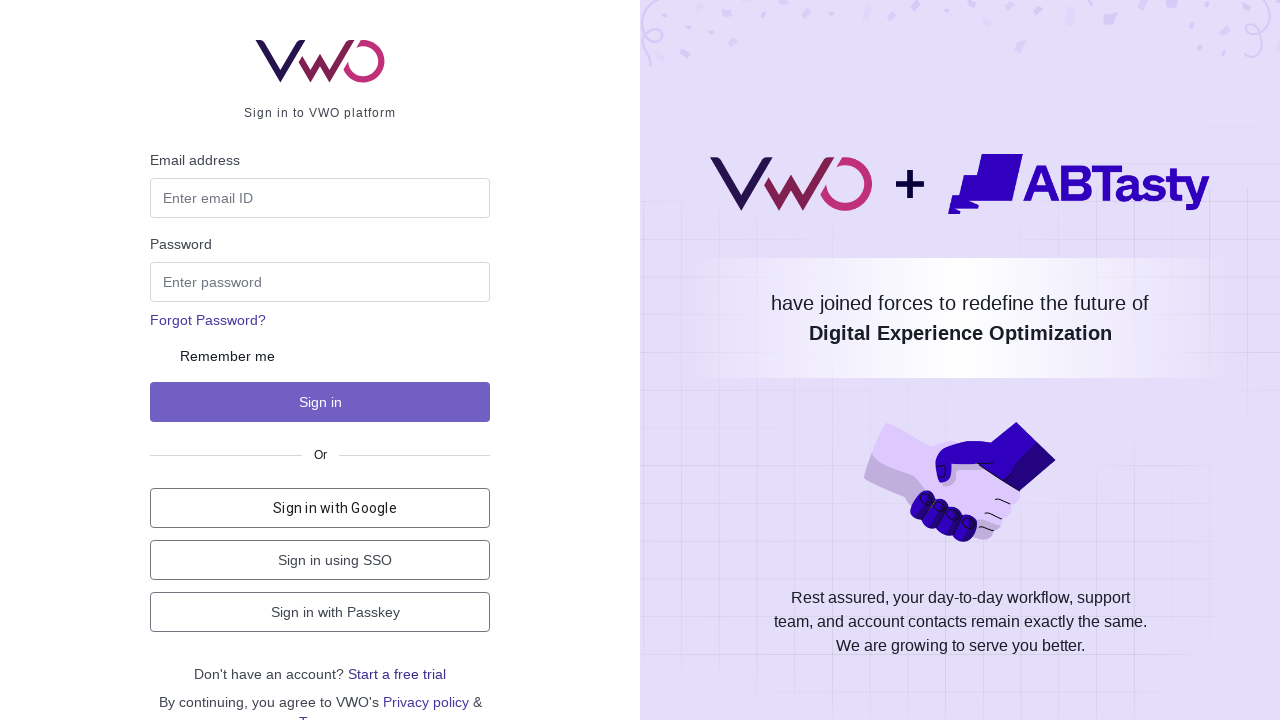

Waited for page to reach network idle state
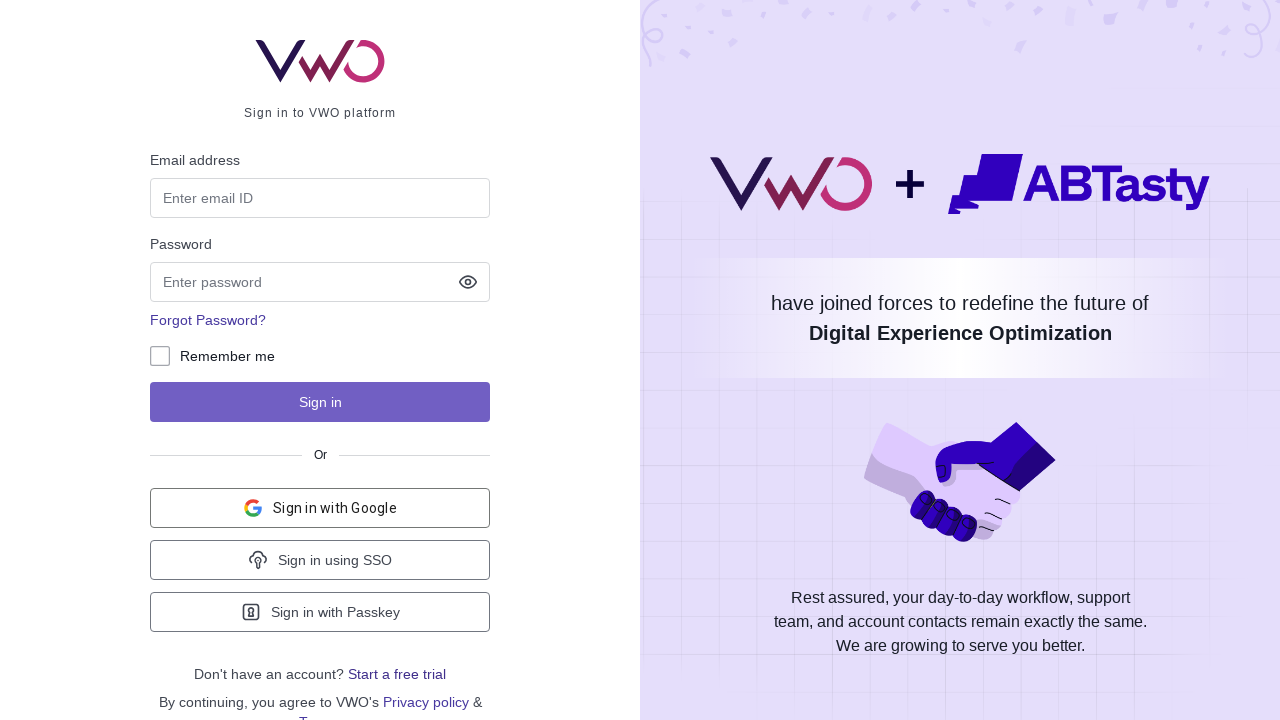

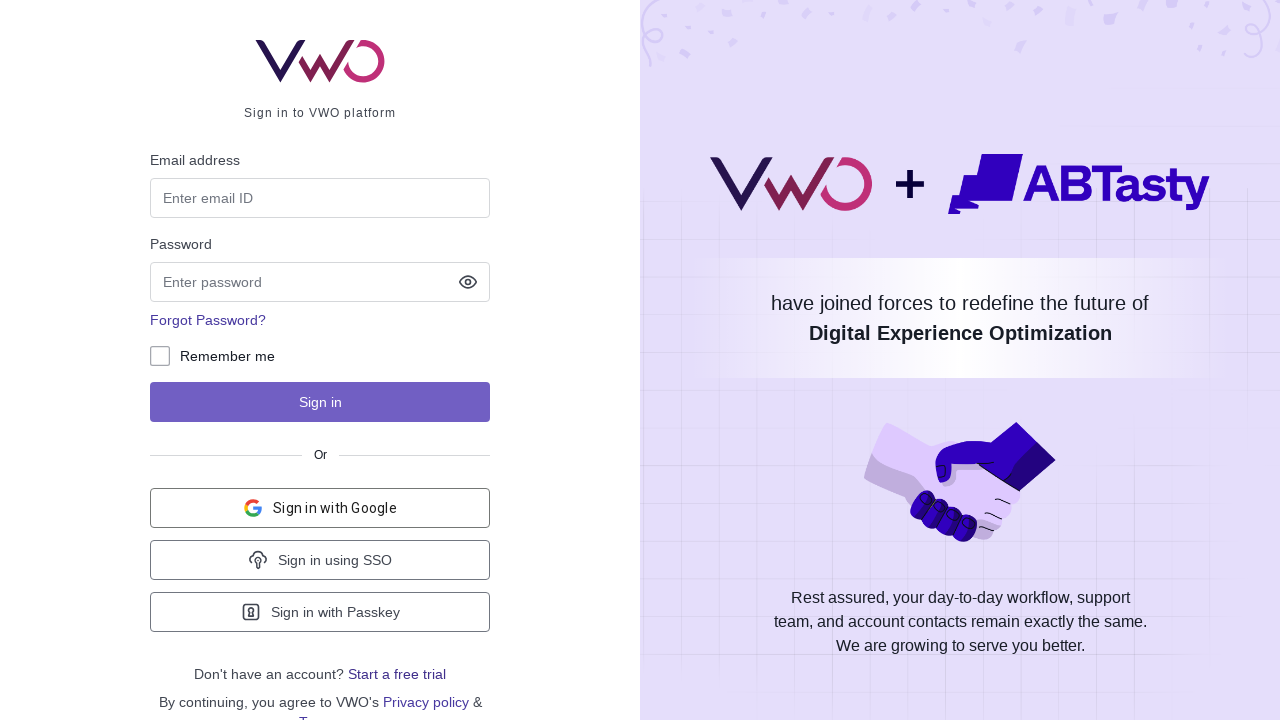